Tests addition with negative and positive numbers (-2 + 1 = -1)

Starting URL: https://testsheepnz.github.io/BasicCalculator.html

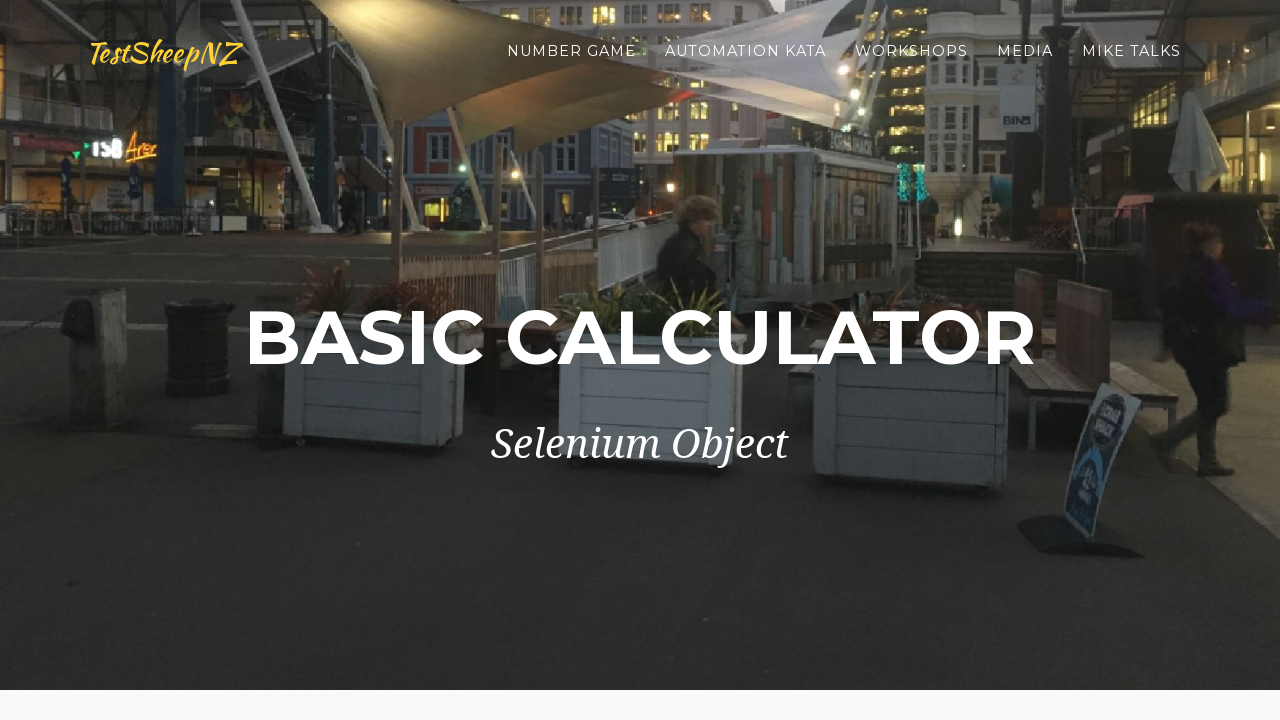

Filled first number field with -2 on #number1Field
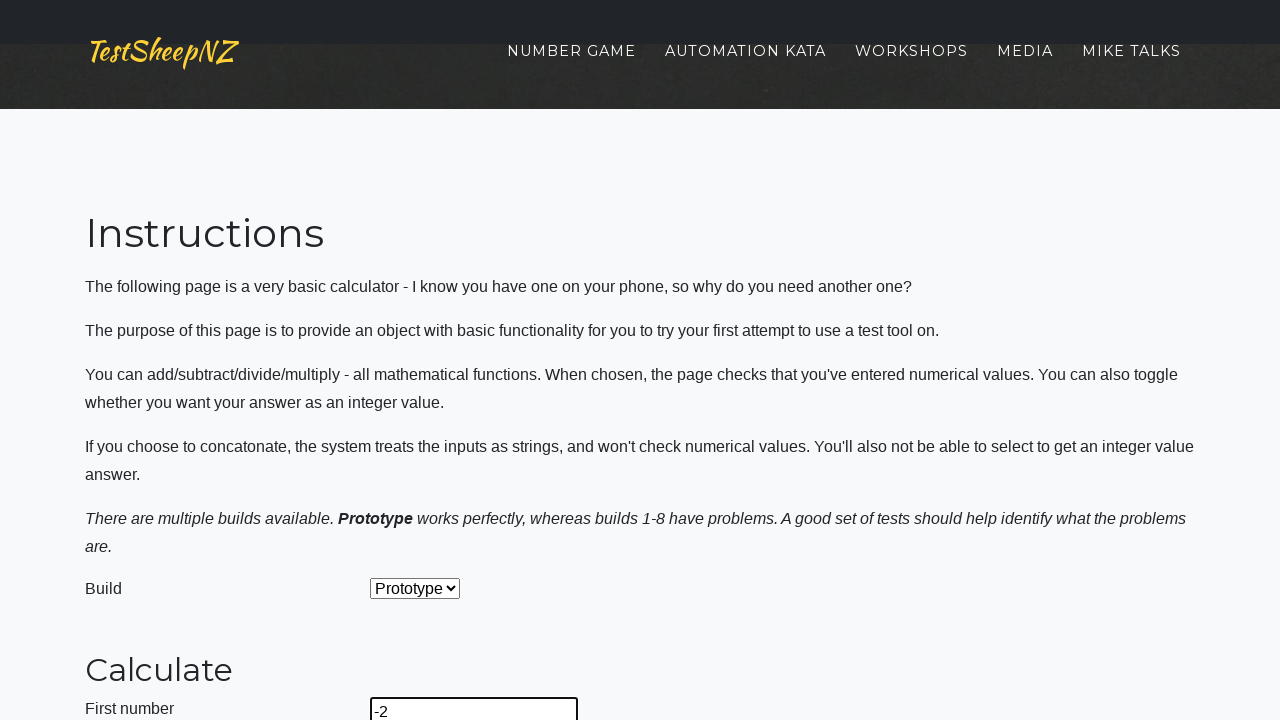

Filled second number field with 1 on #number2Field
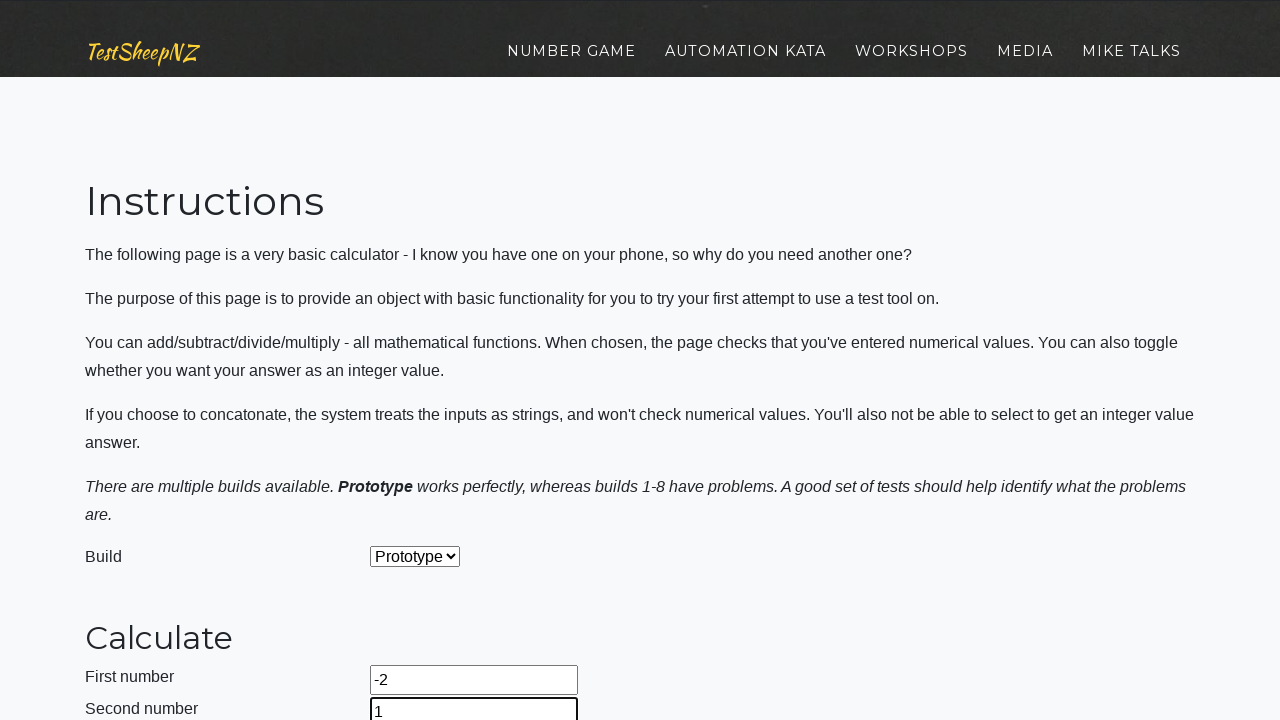

Selected Add operation from dropdown on #selectOperationDropdown
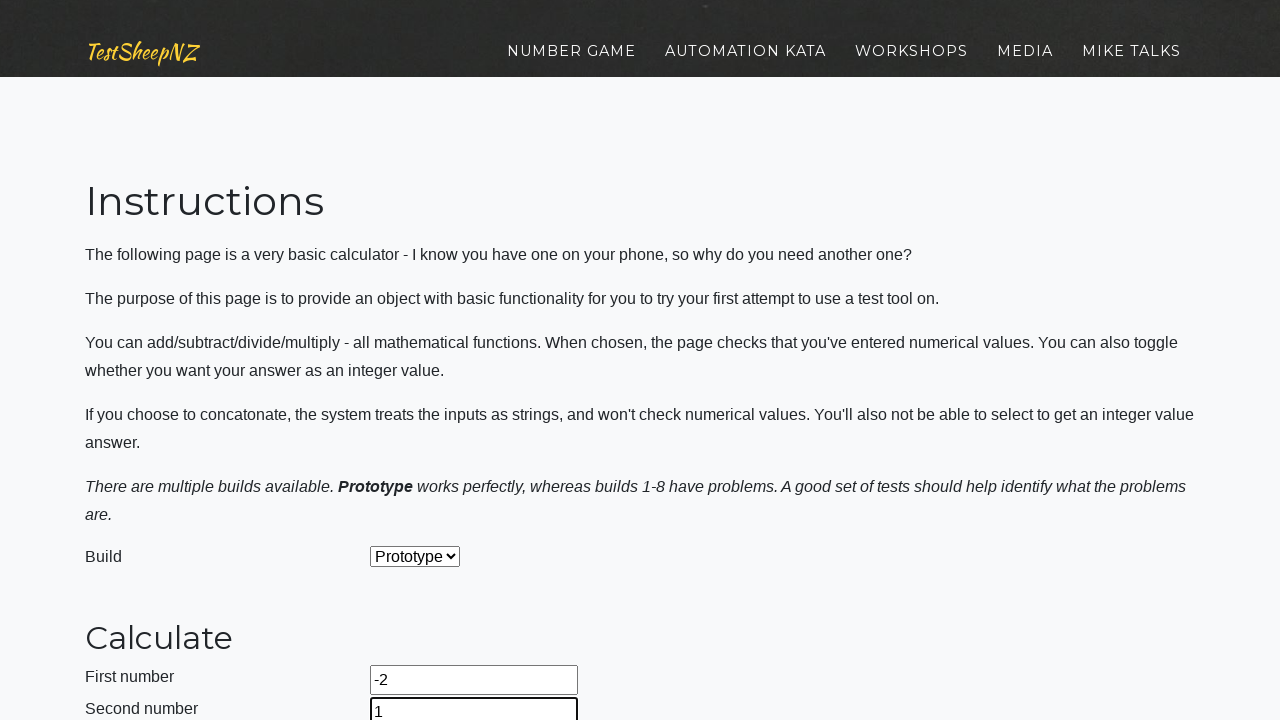

Clicked calculate button at (422, 361) on #calculateButton
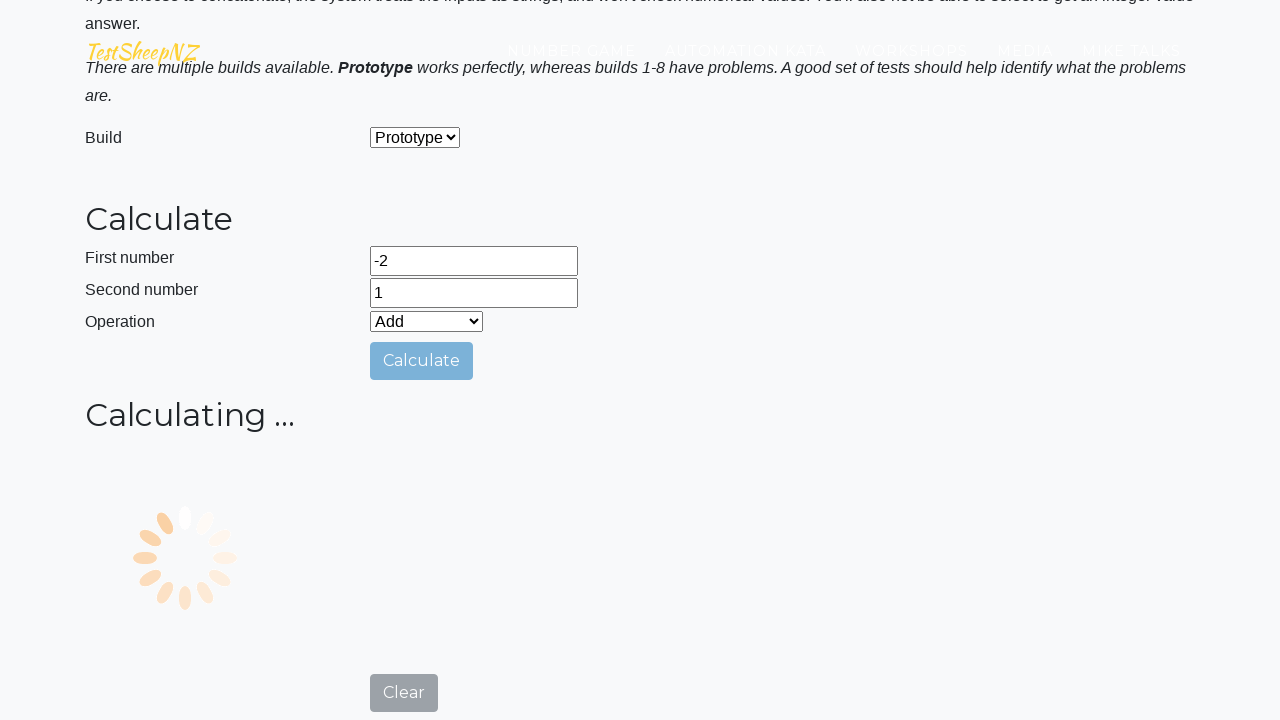

Answer field appeared with result
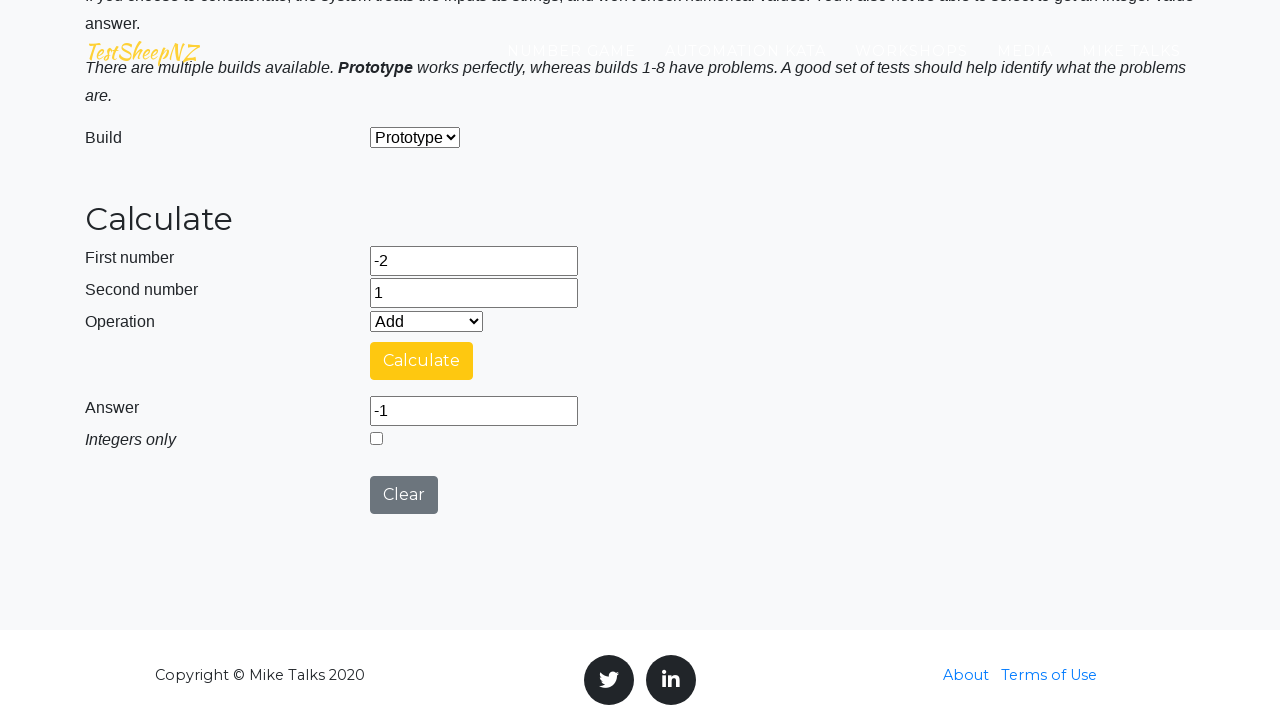

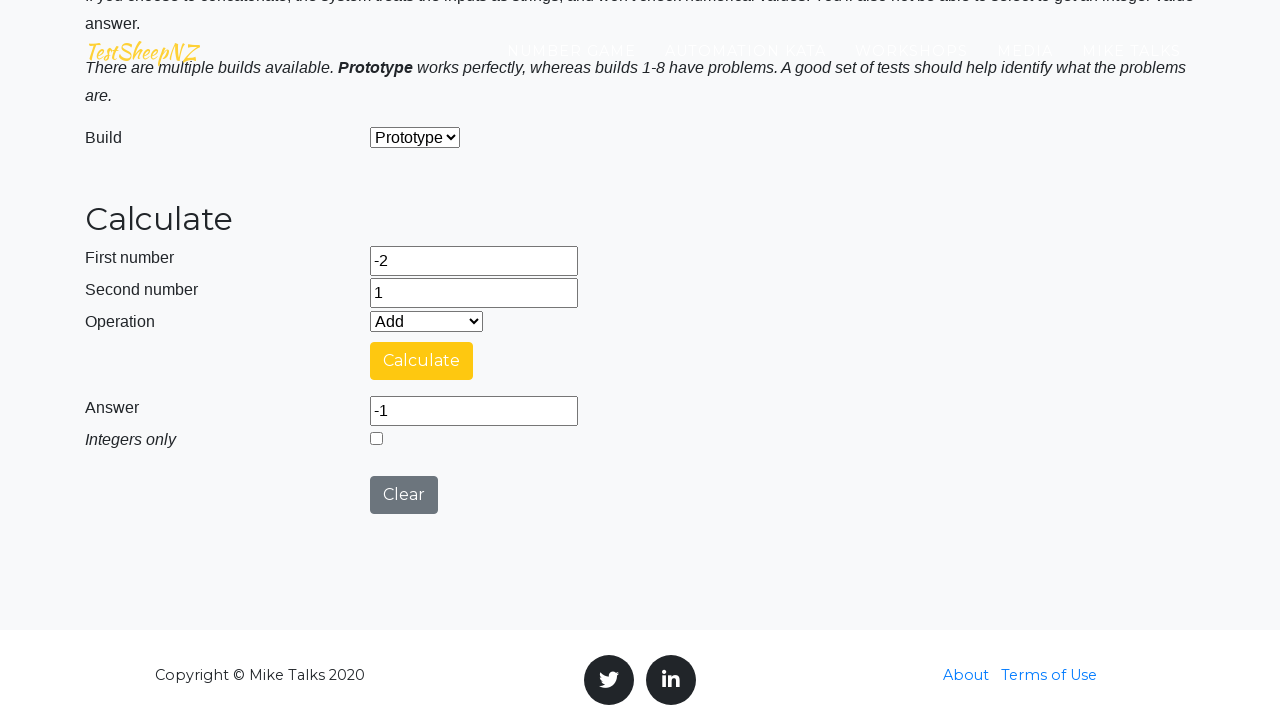